Tests internet connection by navigating to Sauce Labs test page and verifying the page title and body content

Starting URL: https://saucelabs.com/test/guinea-pig

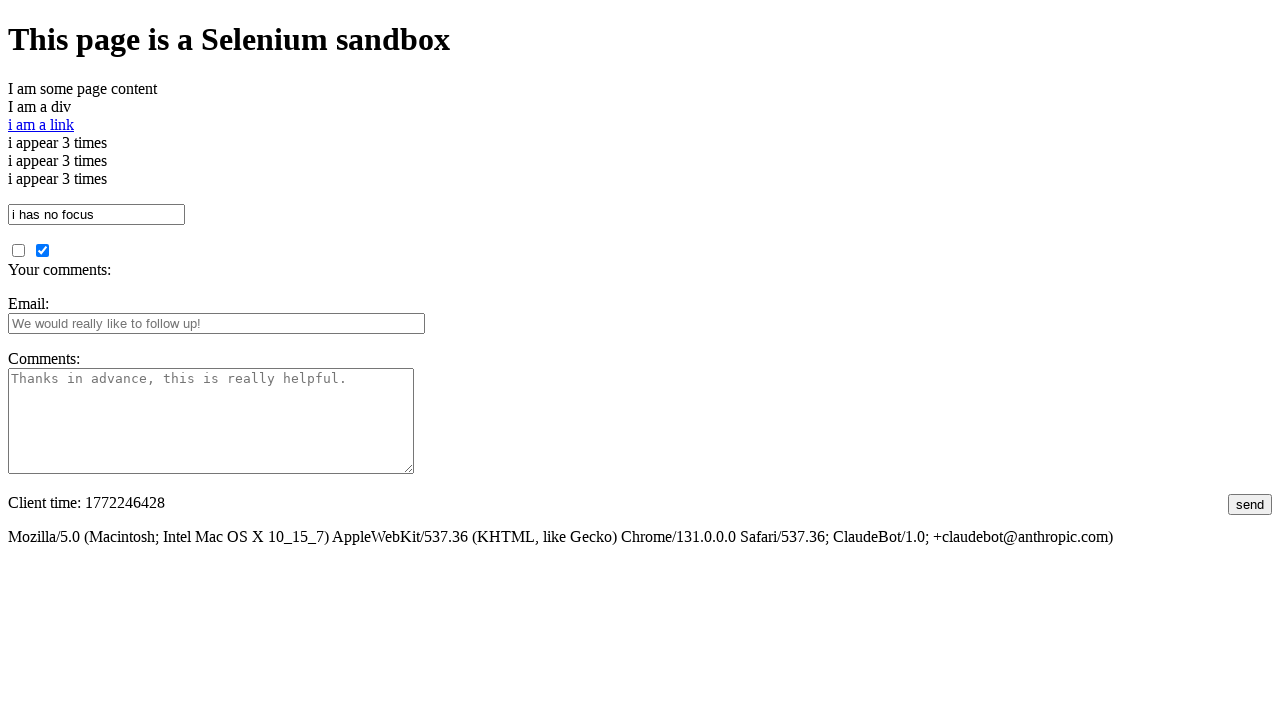

Navigated to Sauce Labs test page
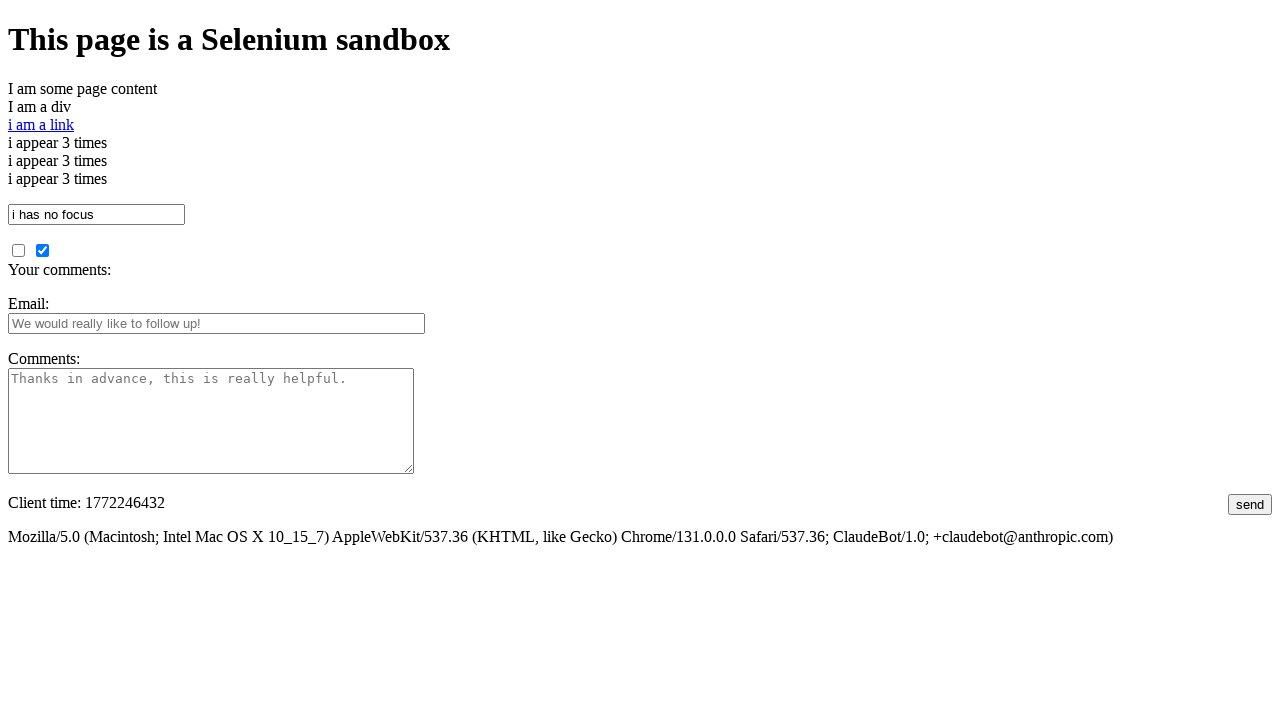

Page body loaded
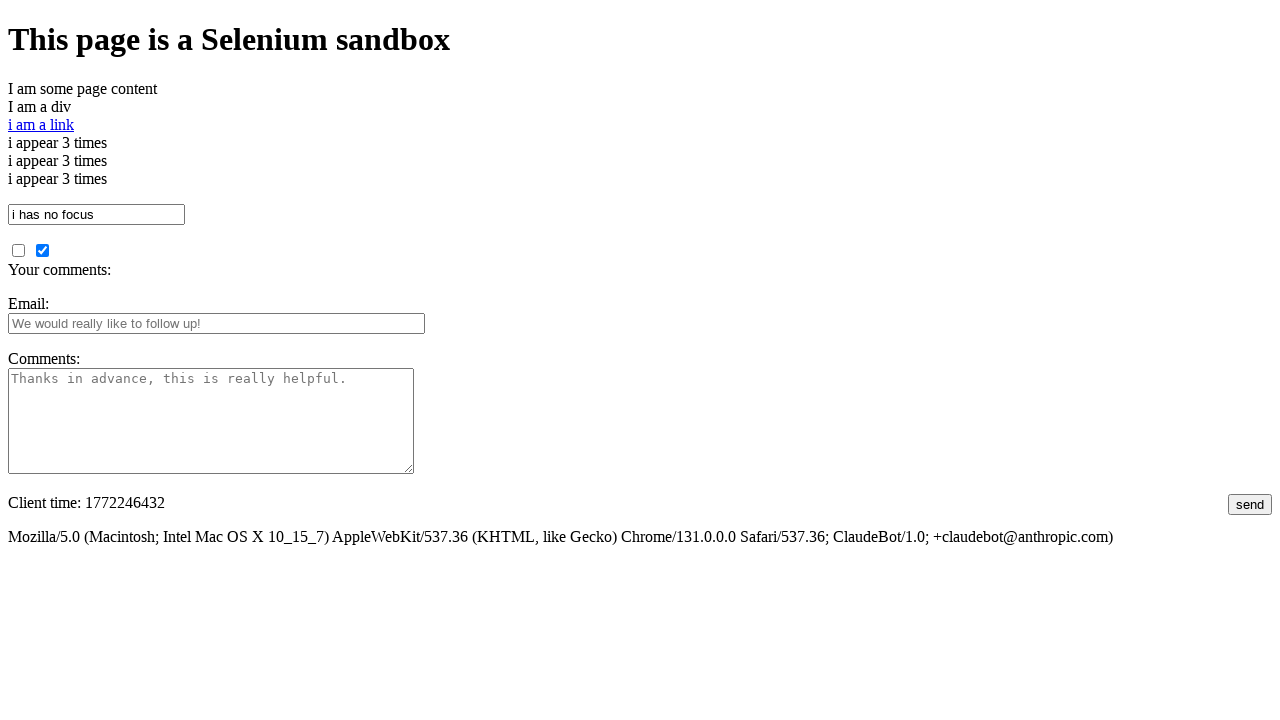

Verified page title is 'I am a page title - Sauce Labs'
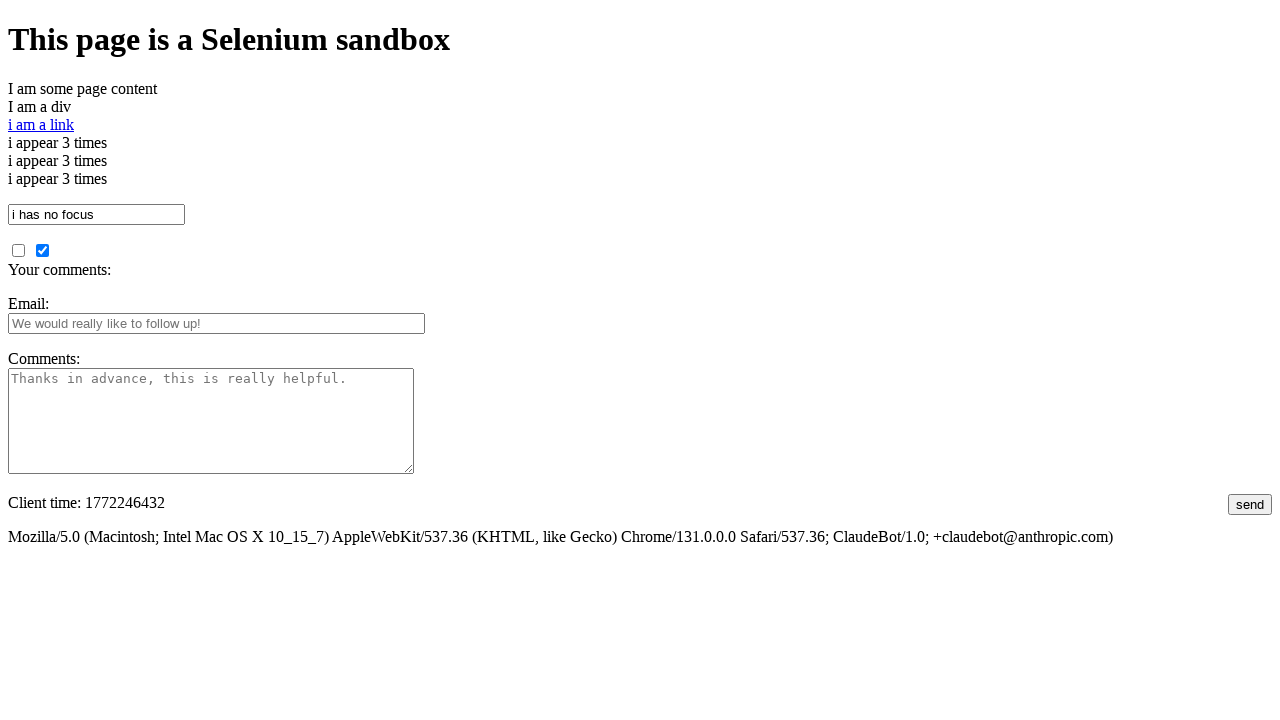

Verified body contains 'This page is a Selenium sandbox'
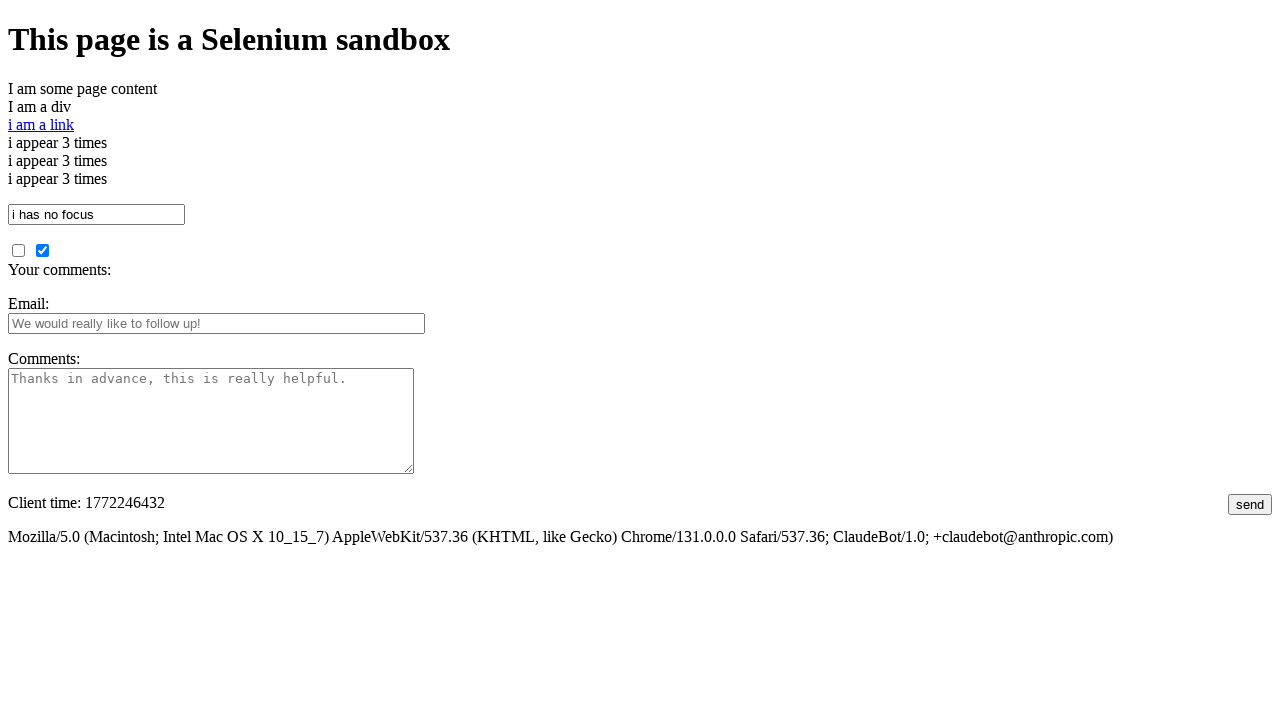

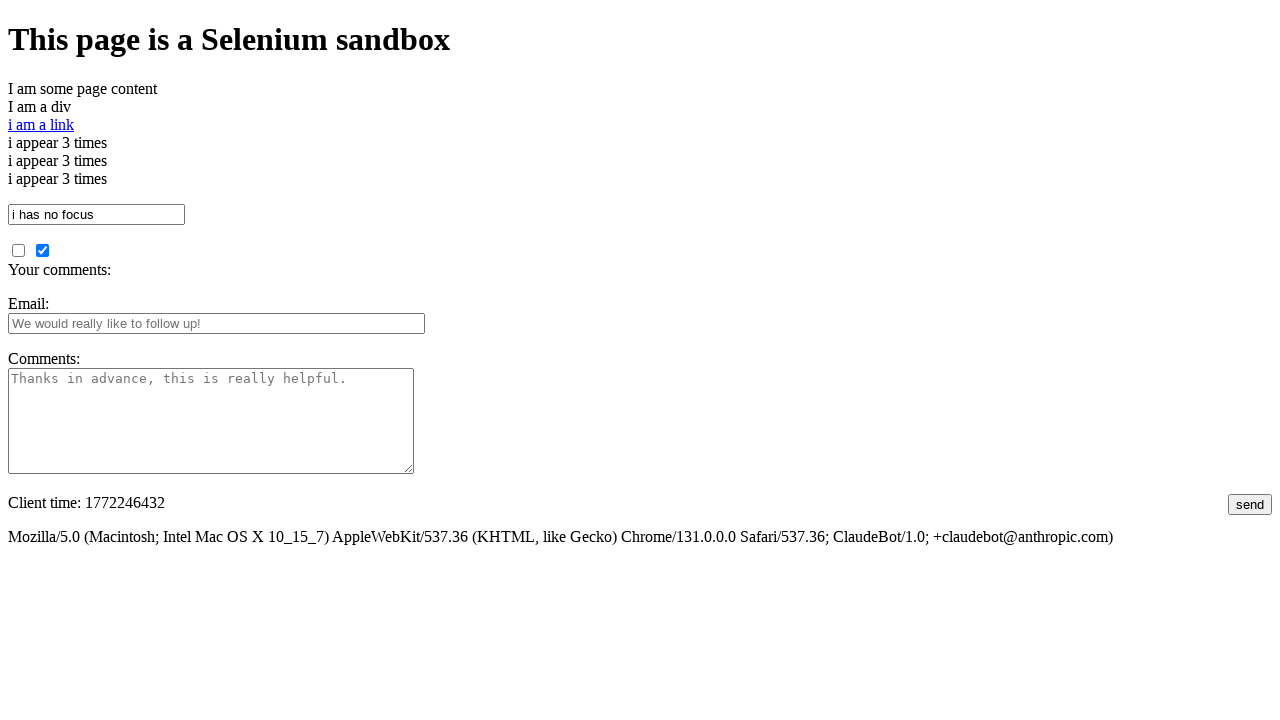